Tests password confirmation validation by entering different passwords in password and confirm password fields

Starting URL: https://alada.vn/tai-khoan/dang-ky.html

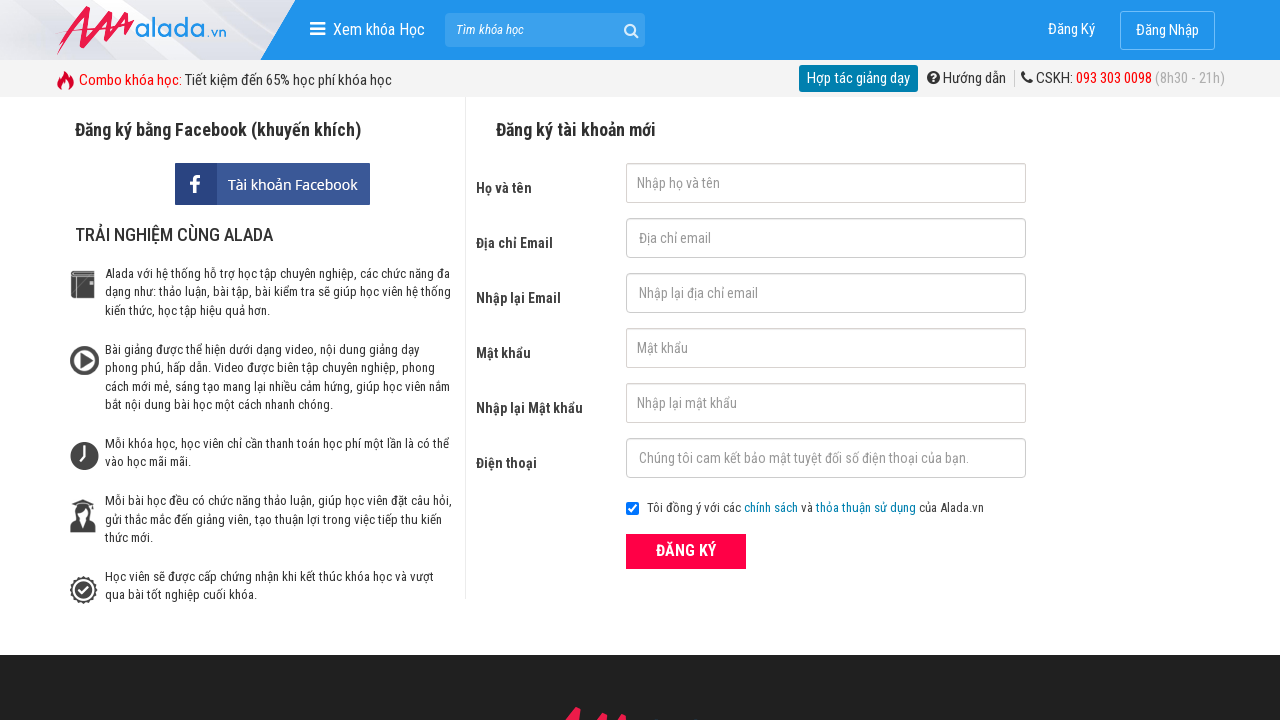

Filled full name field with 'Normal man' on //form[@id='frmLogin']//input[@id='txtFirstname']
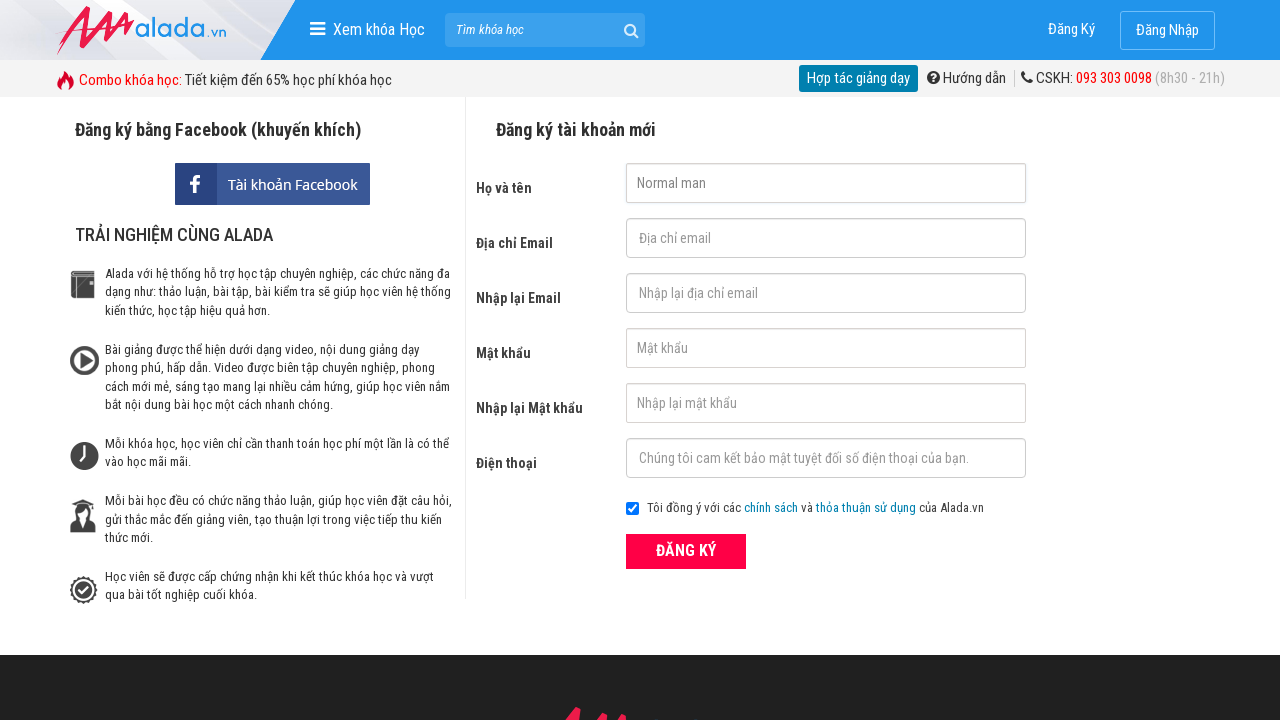

Filled email field with 'Normalman@gmail.com' on //form[@id='frmLogin']//input[@id='txtEmail']
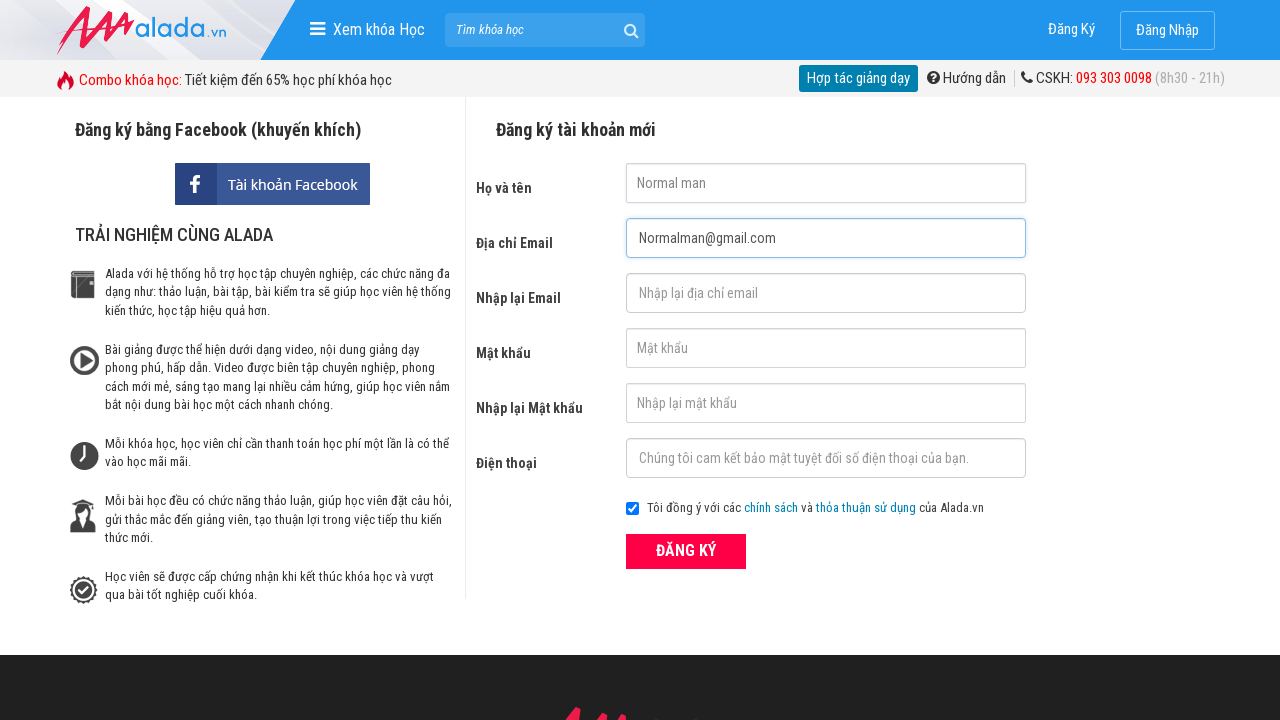

Filled confirm email field with 'Normalman@gmail.com' on //form[@id='frmLogin']//input[@id='txtCEmail']
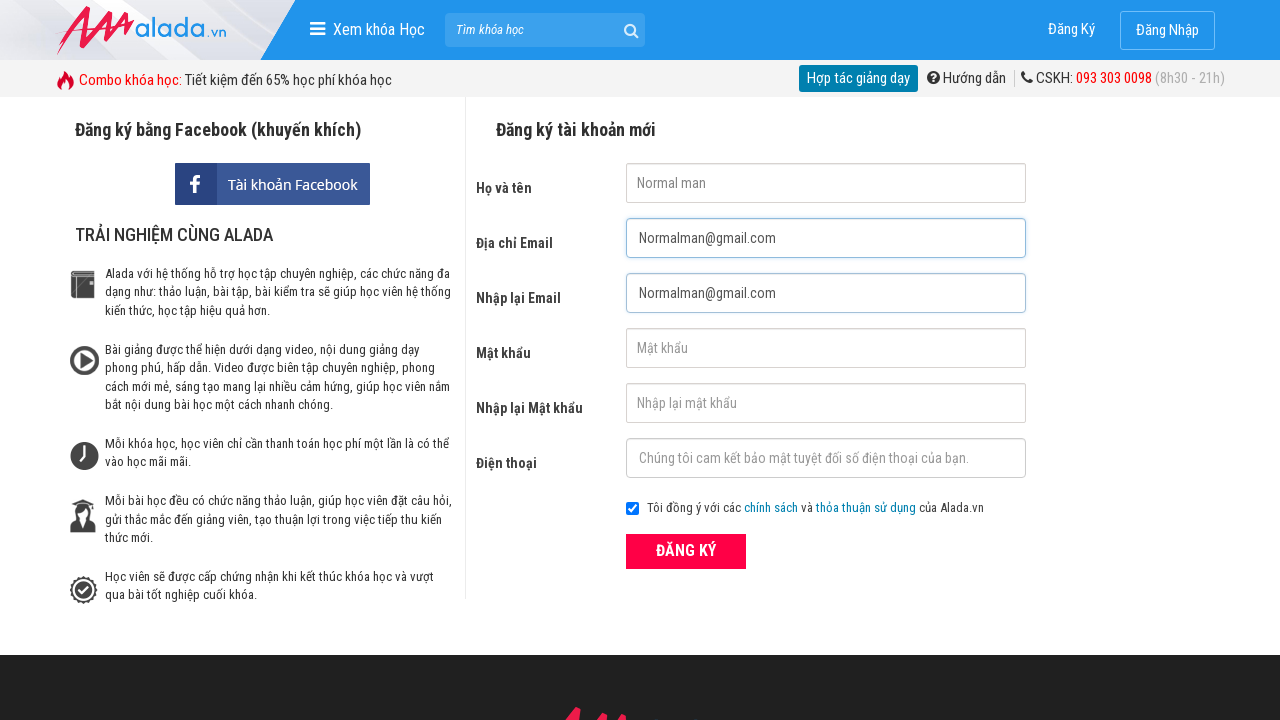

Filled password field with '123456123' on //form[@id='frmLogin']//input[@id='txtPassword']
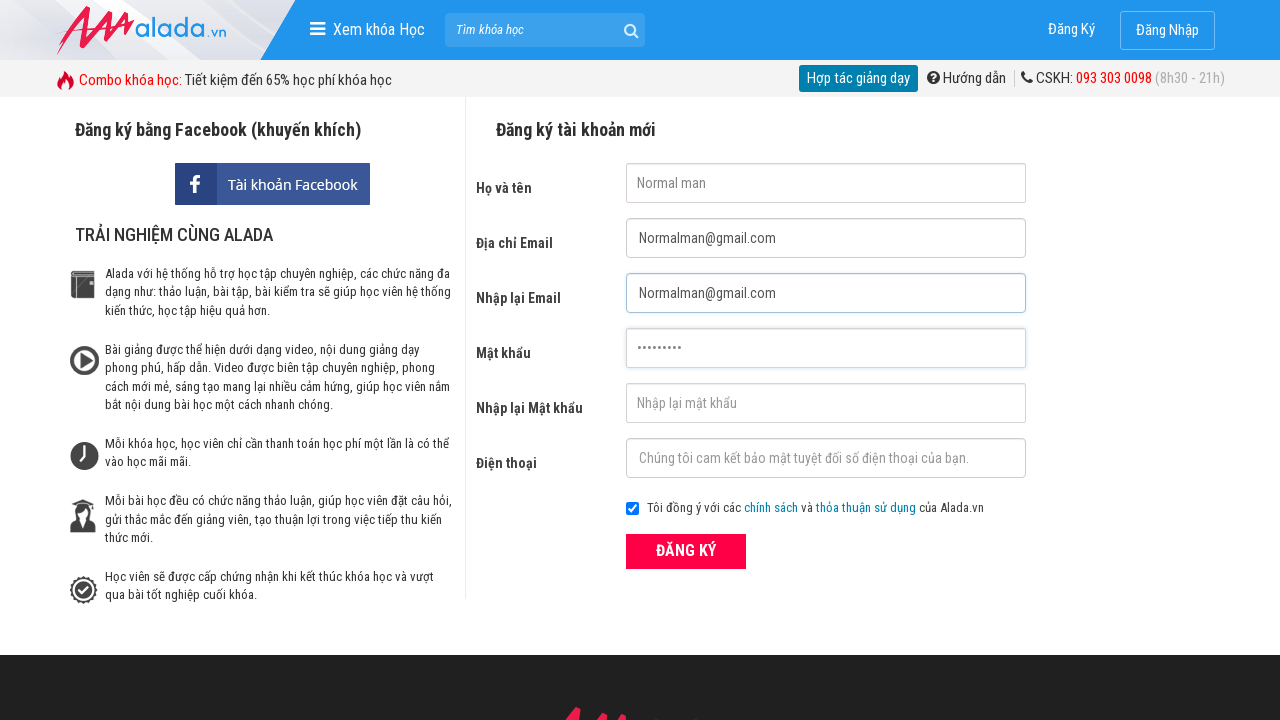

Filled confirm password field with '123456125' (mismatched password) on //form[@id='frmLogin']//input[@id='txtCPassword']
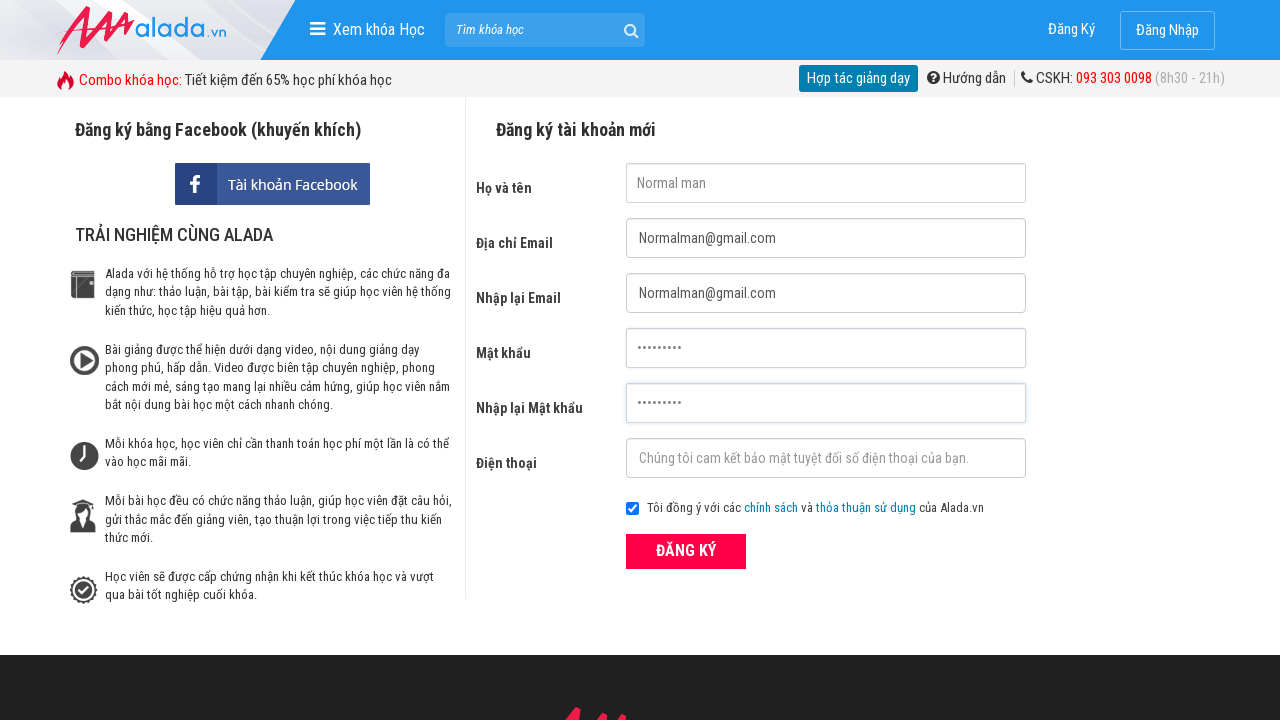

Filled phone field with '0968565236' on //form[@id='frmLogin']//input[@id='txtPhone']
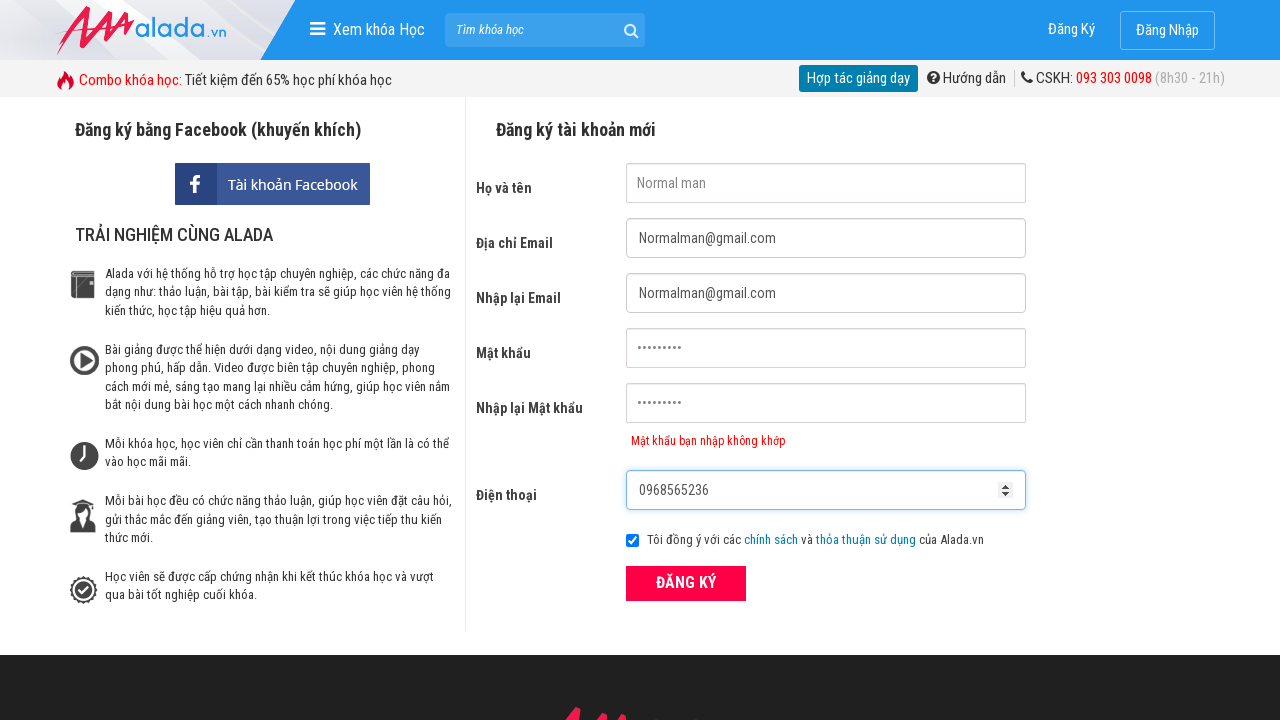

Clicked ĐĂNG KÝ (Register) button at (686, 583) on xpath=//form[@id='frmLogin']//button[text()='ĐĂNG KÝ']
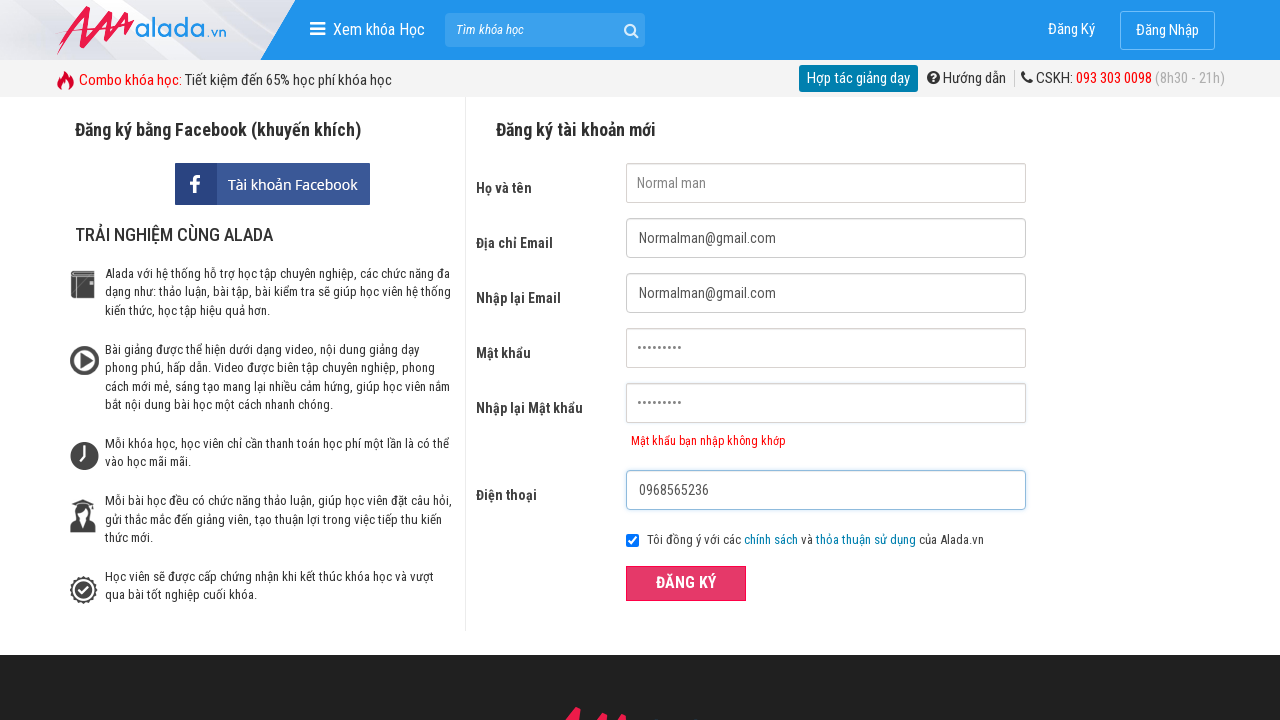

Confirm password error message appeared
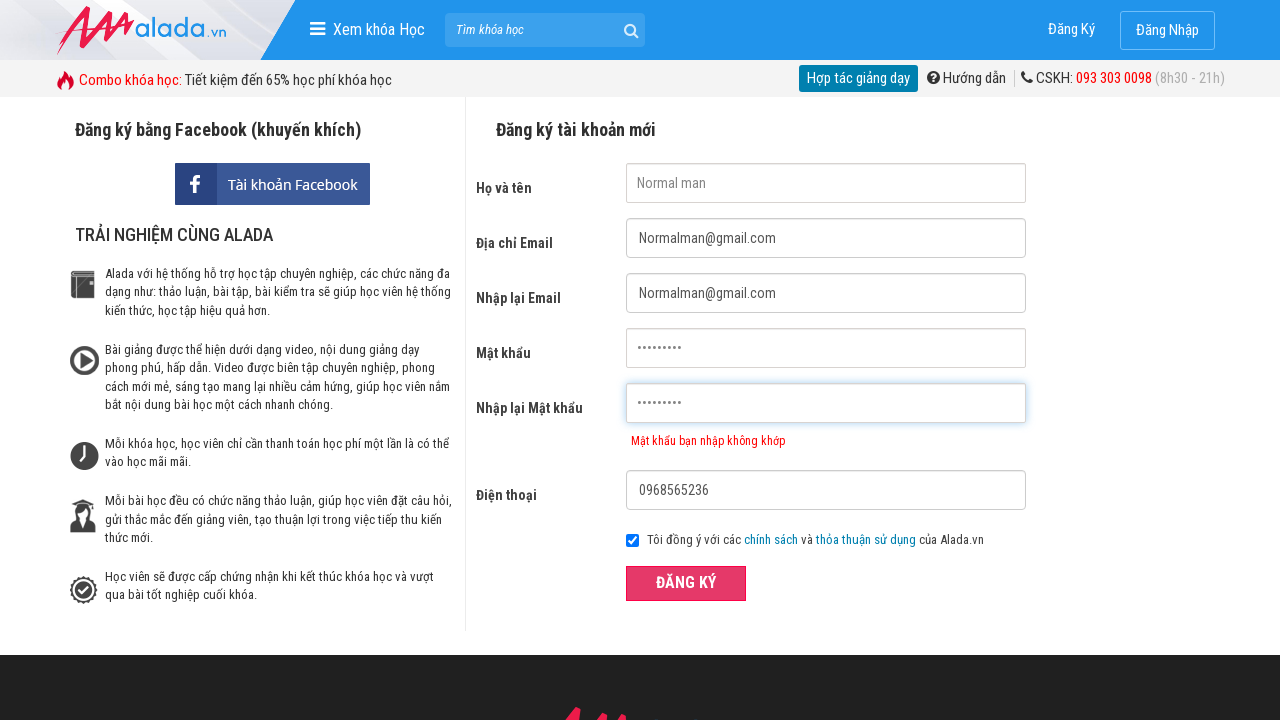

Clicked ĐĂNG KÝ (Register) button again at (686, 583) on xpath=//form[@id='frmLogin']//button[text()='ĐĂNG KÝ']
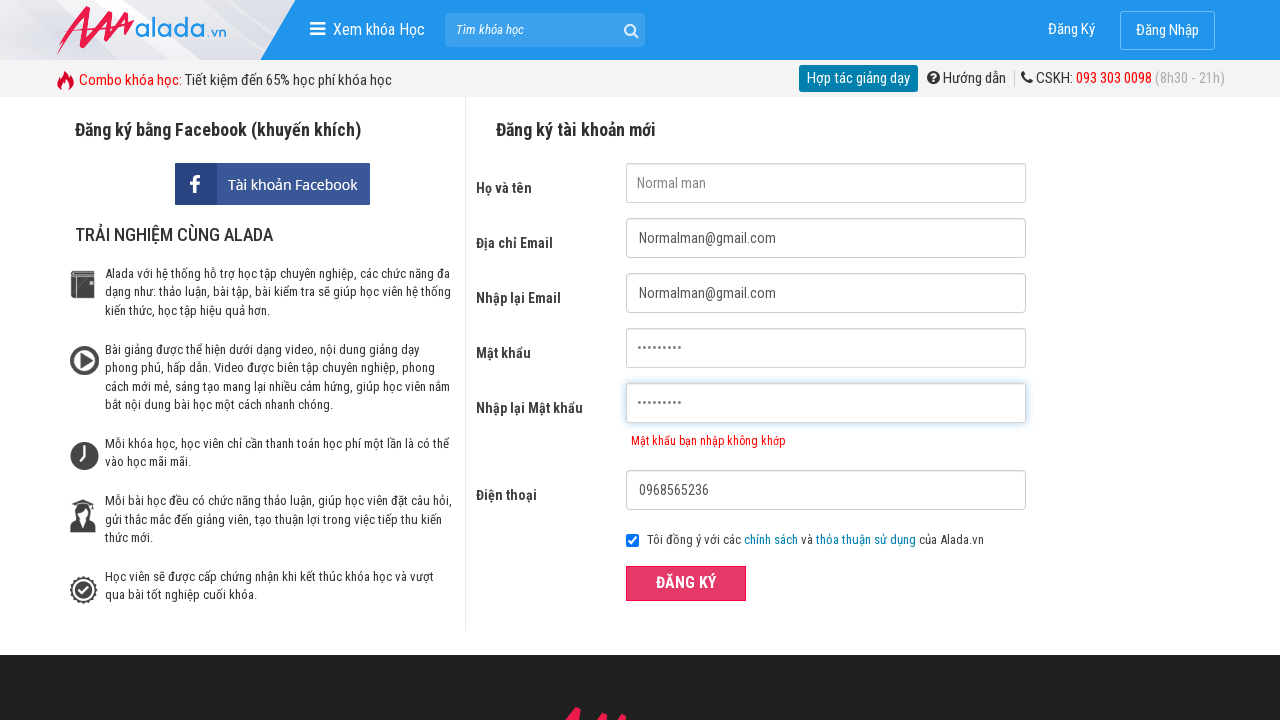

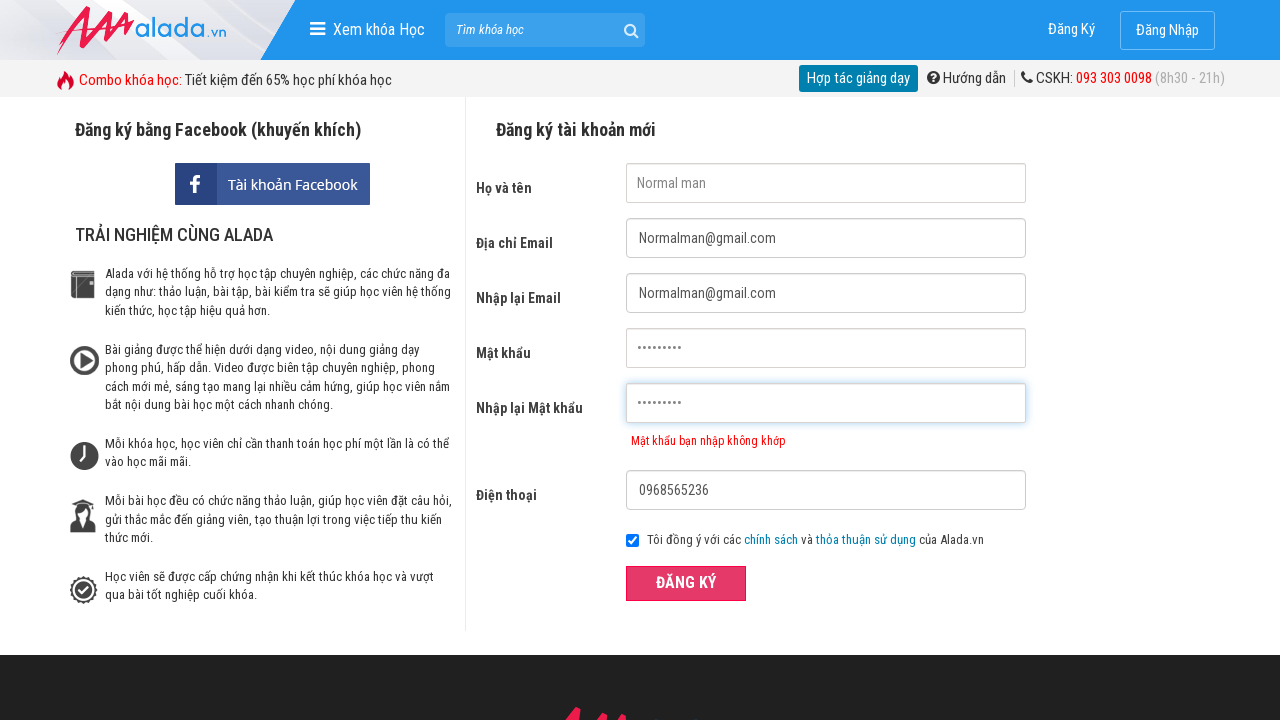